Tests that edits are saved when the input loses focus (blur event)

Starting URL: https://demo.playwright.dev/todomvc

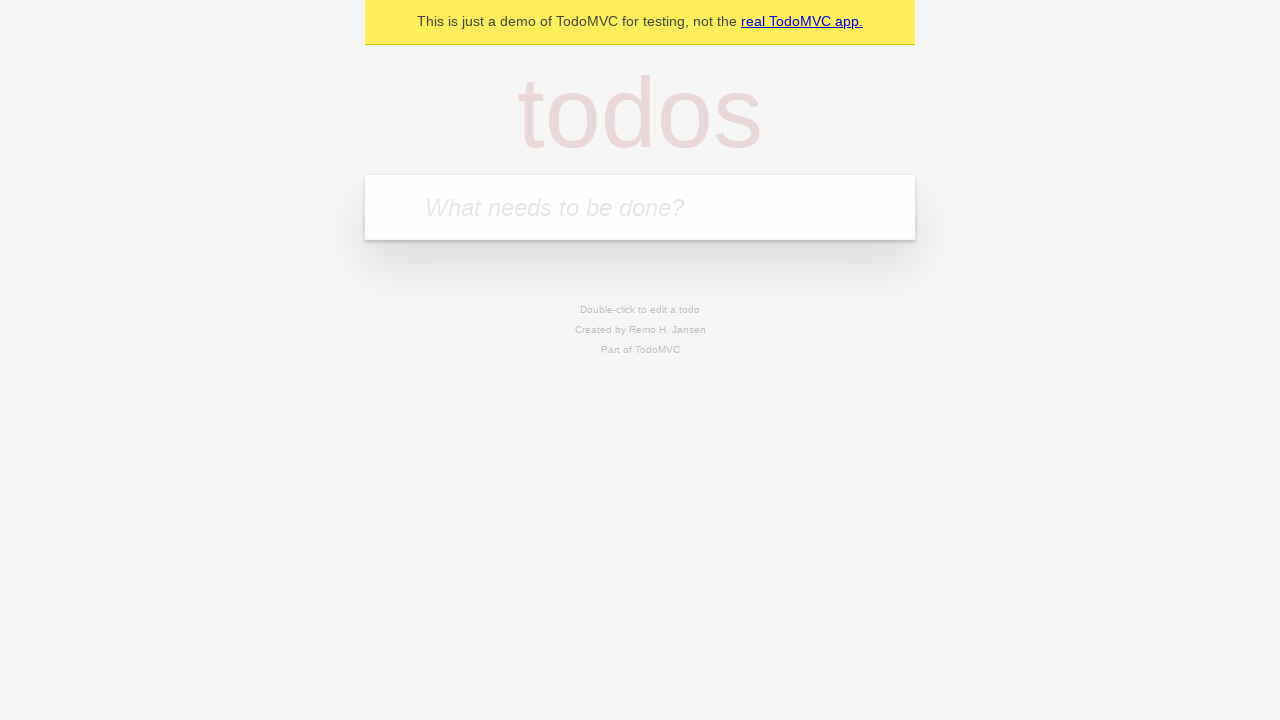

Located the todo input field
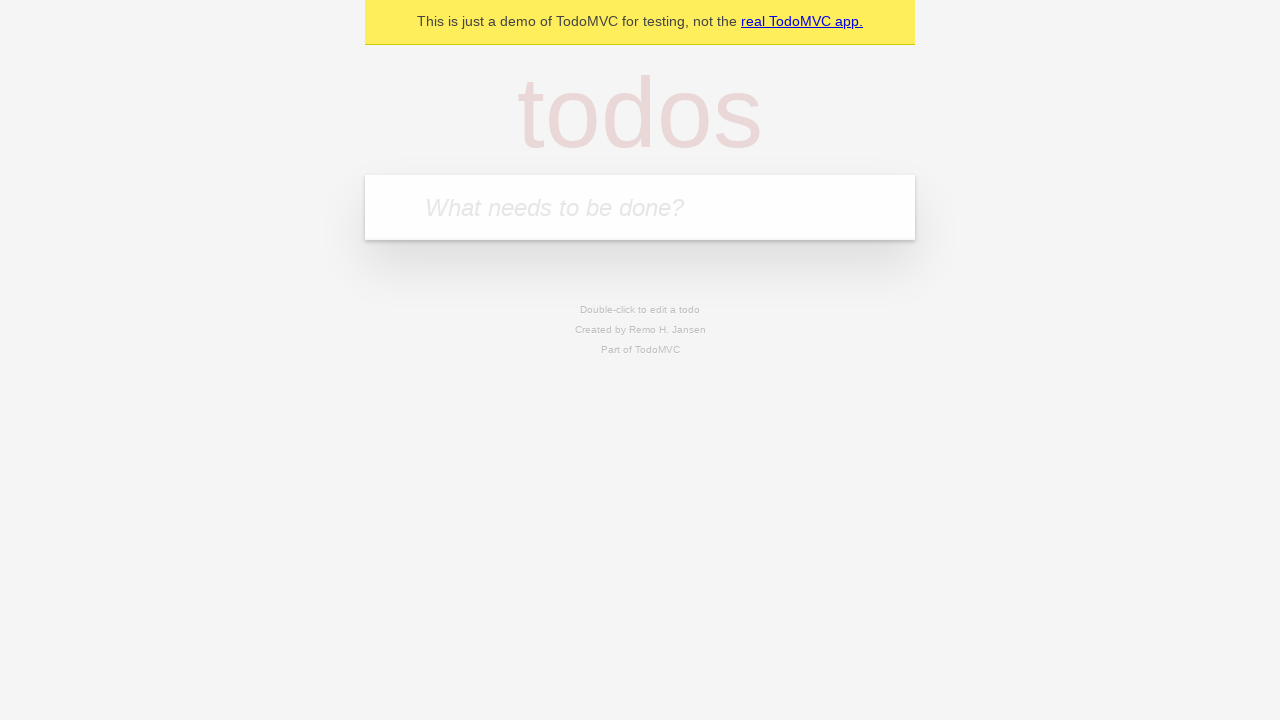

Filled first todo with 'buy some cheese' on internal:attr=[placeholder="What needs to be done?"i]
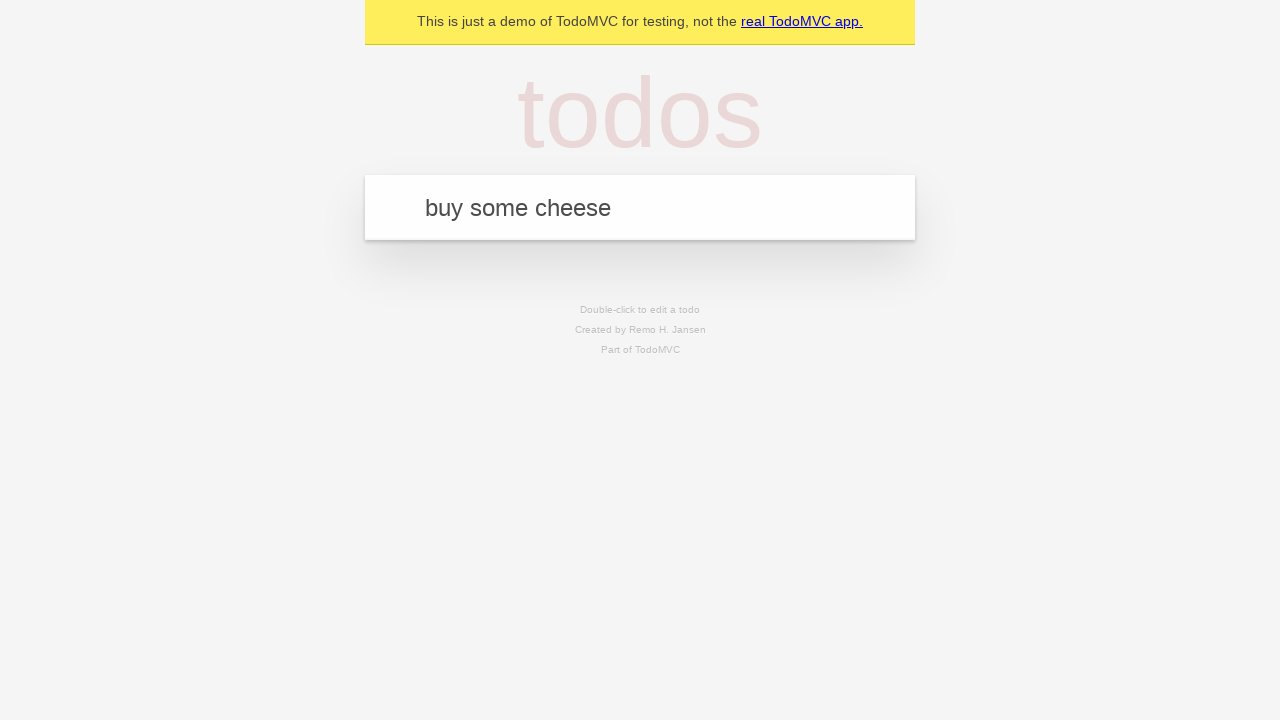

Pressed Enter to create first todo on internal:attr=[placeholder="What needs to be done?"i]
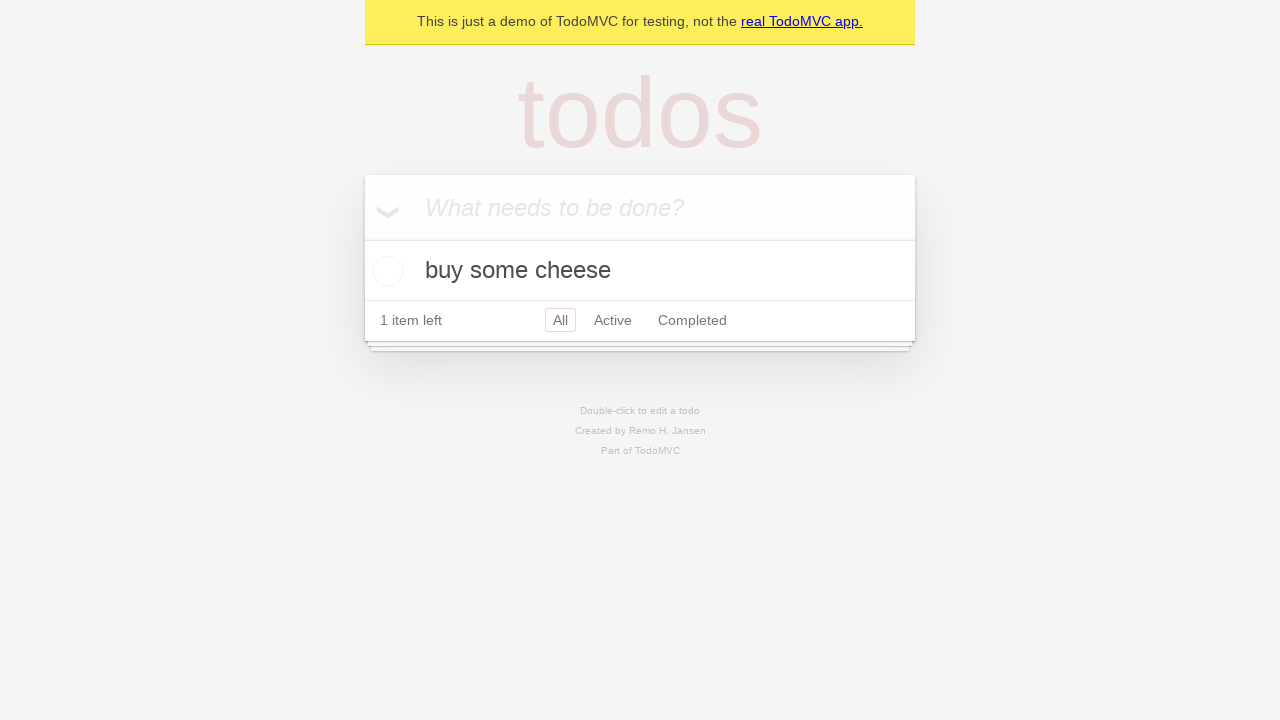

Filled second todo with 'feed the cat' on internal:attr=[placeholder="What needs to be done?"i]
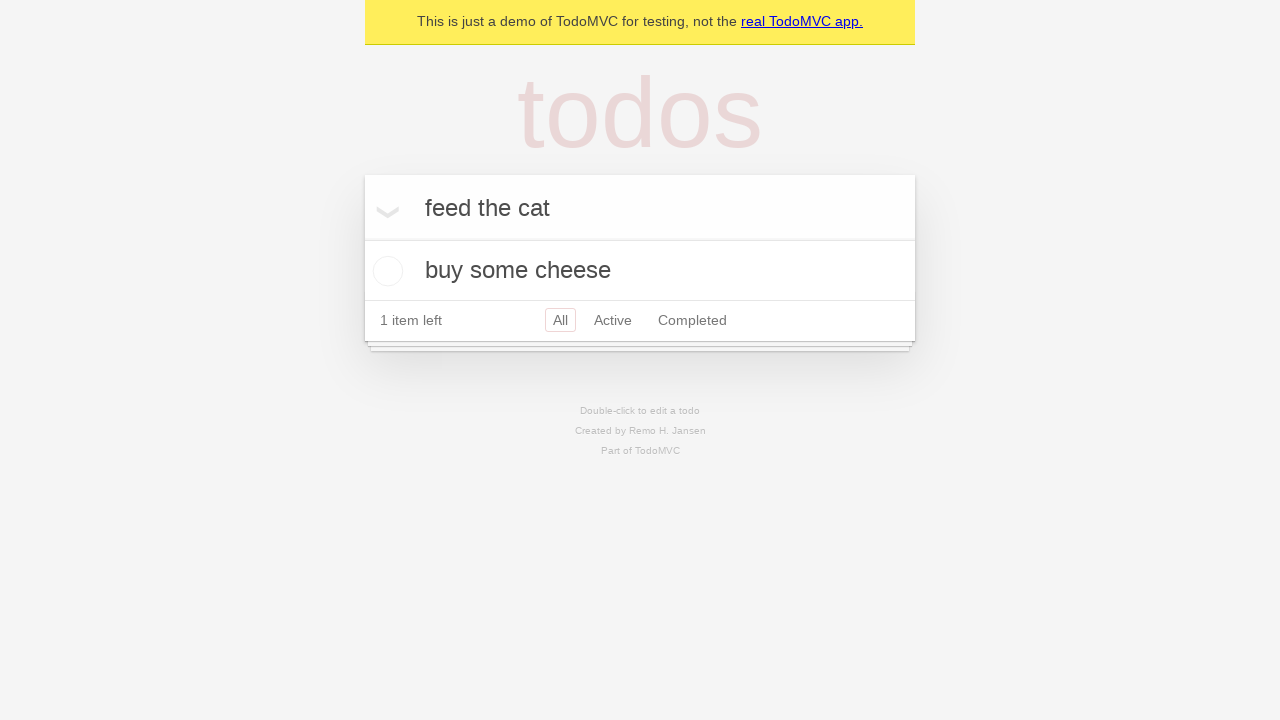

Pressed Enter to create second todo on internal:attr=[placeholder="What needs to be done?"i]
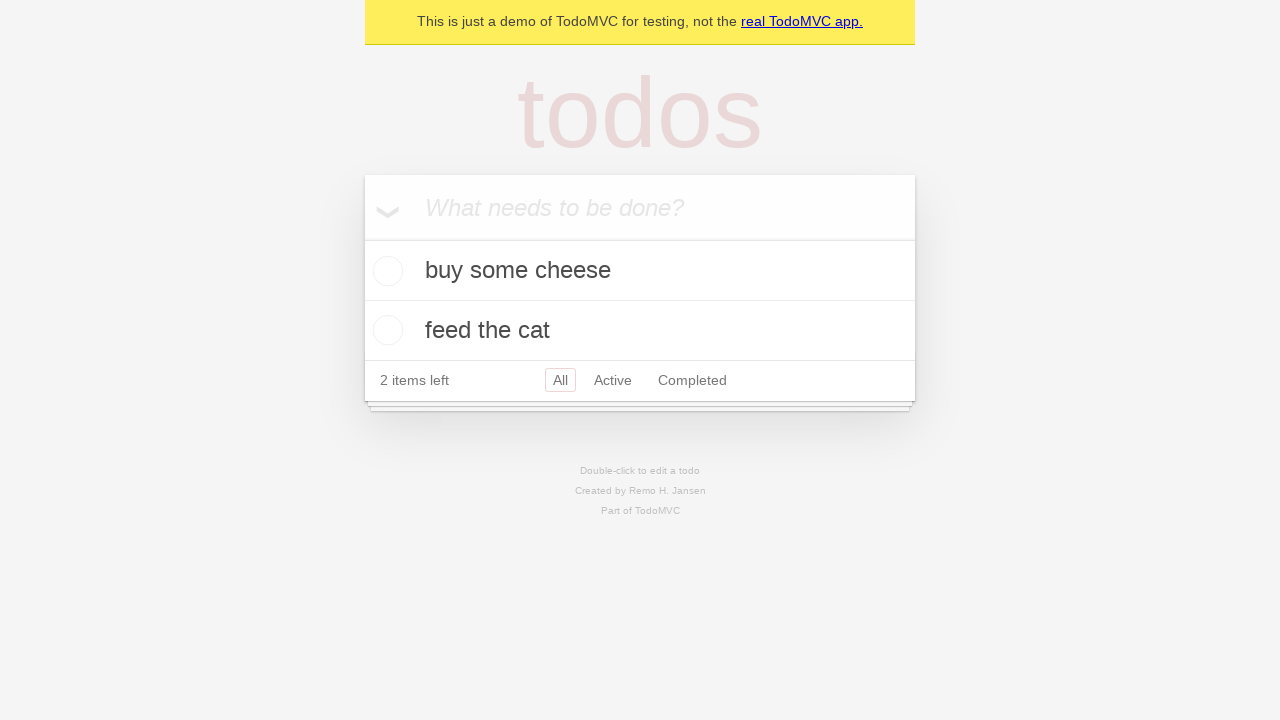

Filled third todo with 'book a doctors appointment' on internal:attr=[placeholder="What needs to be done?"i]
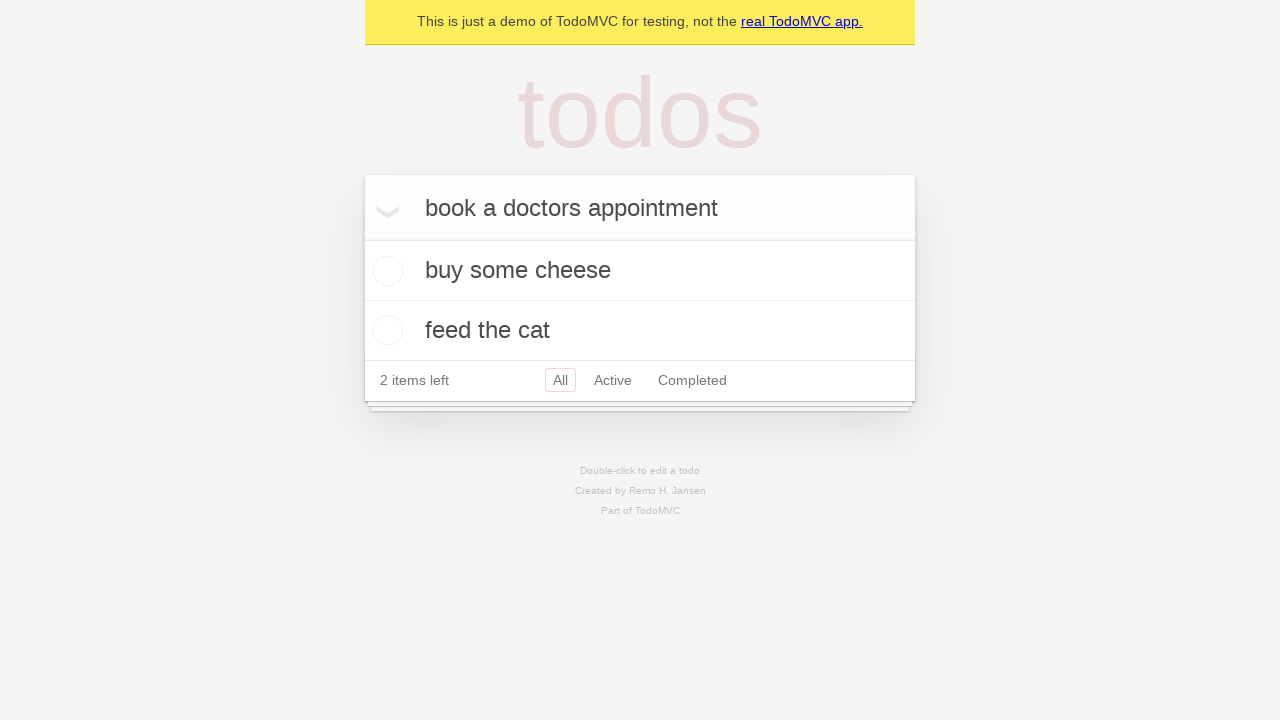

Pressed Enter to create third todo on internal:attr=[placeholder="What needs to be done?"i]
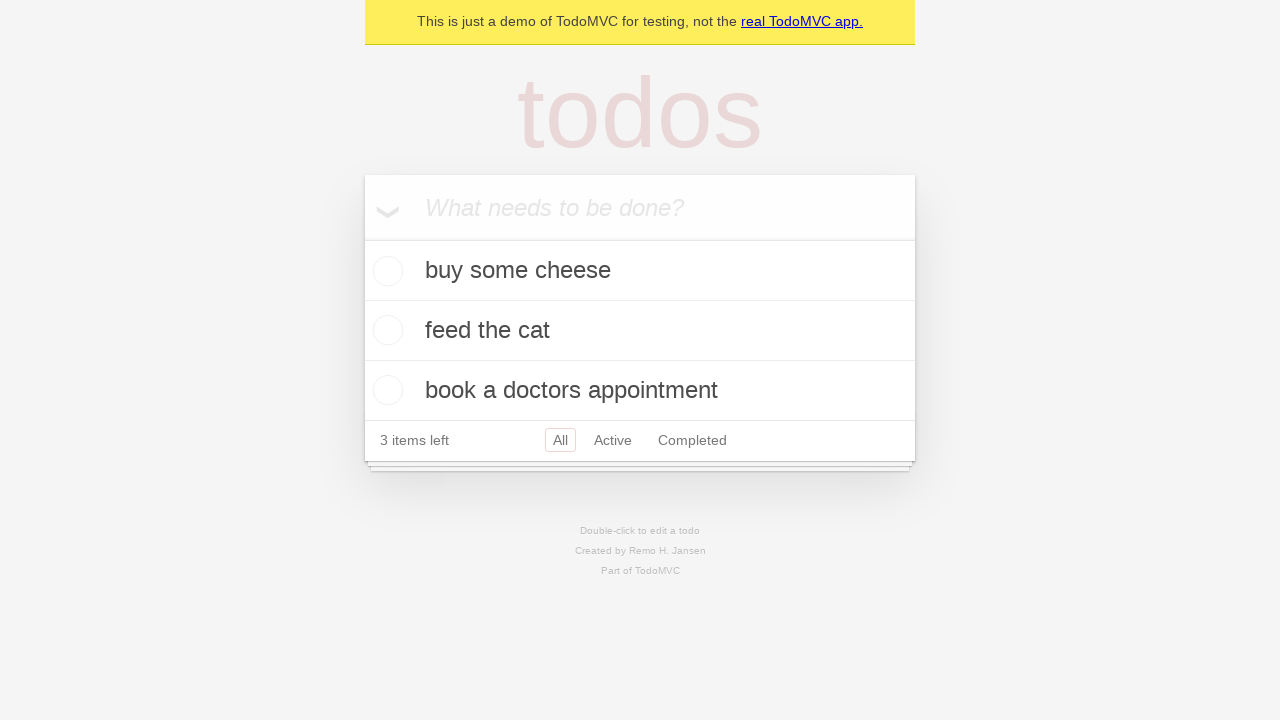

Waited for all three todos to be visible
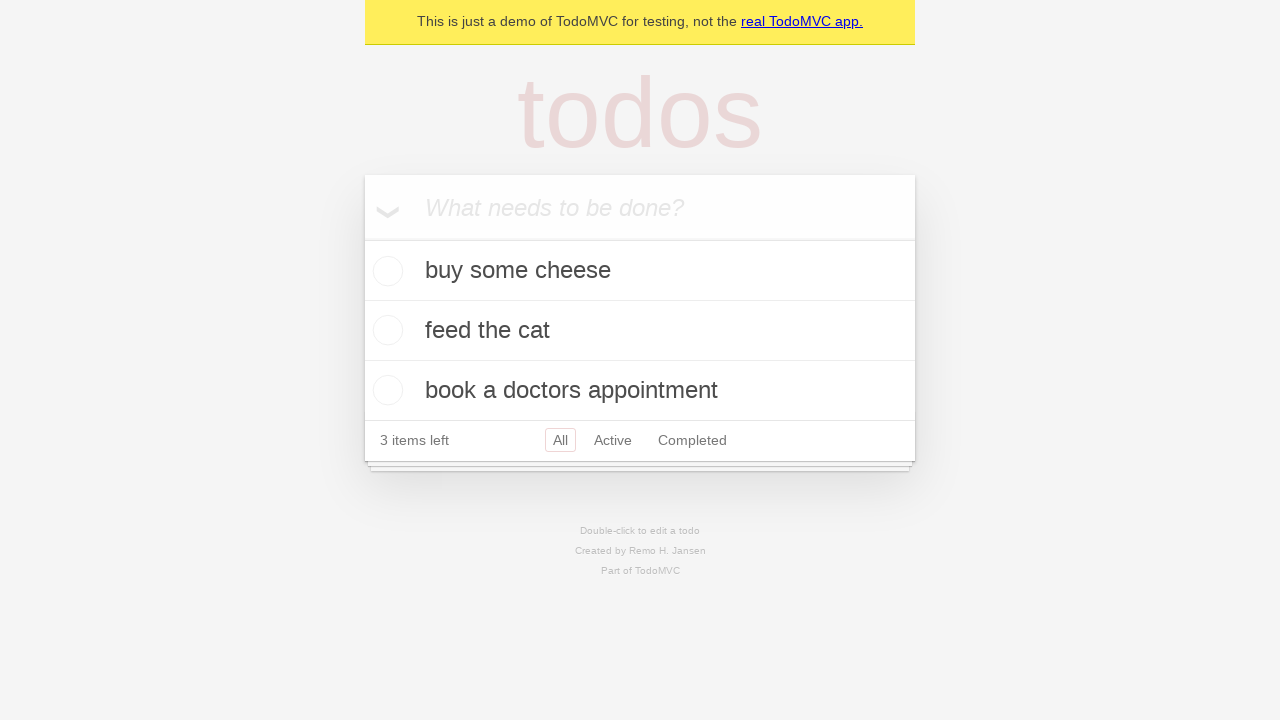

Located all todo items
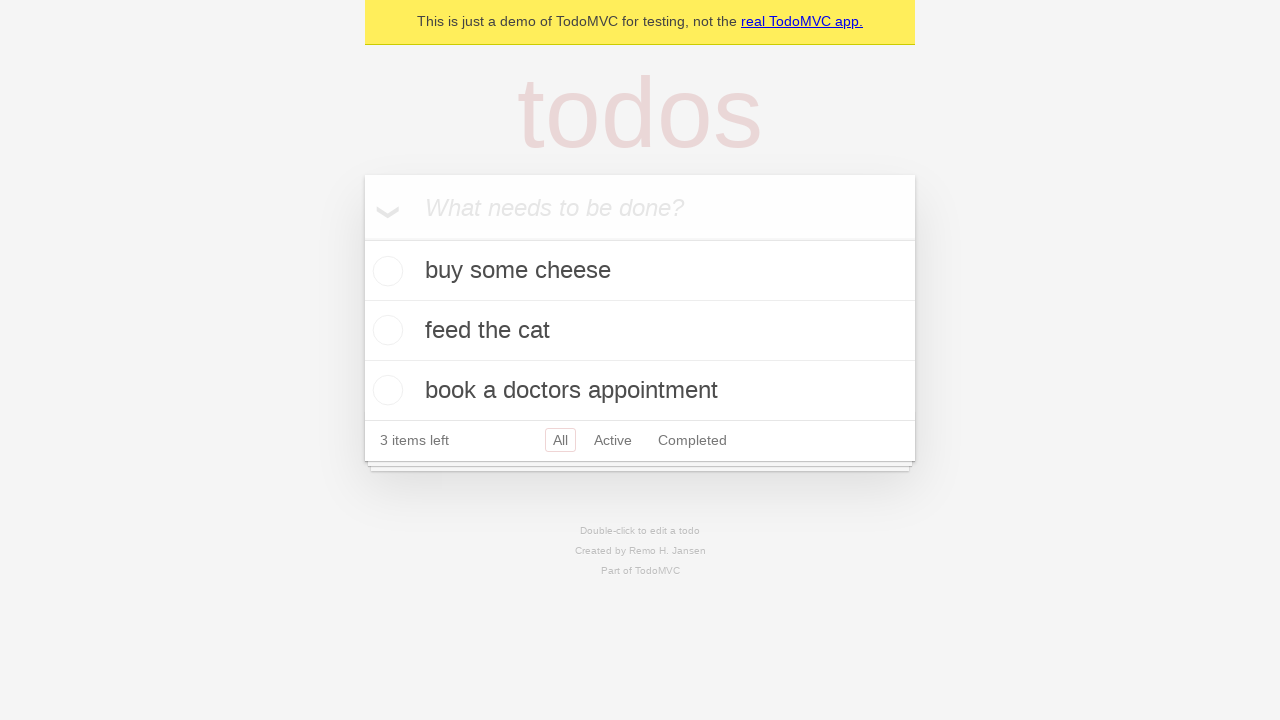

Double-clicked second todo to enter edit mode at (640, 331) on internal:testid=[data-testid="todo-item"s] >> nth=1
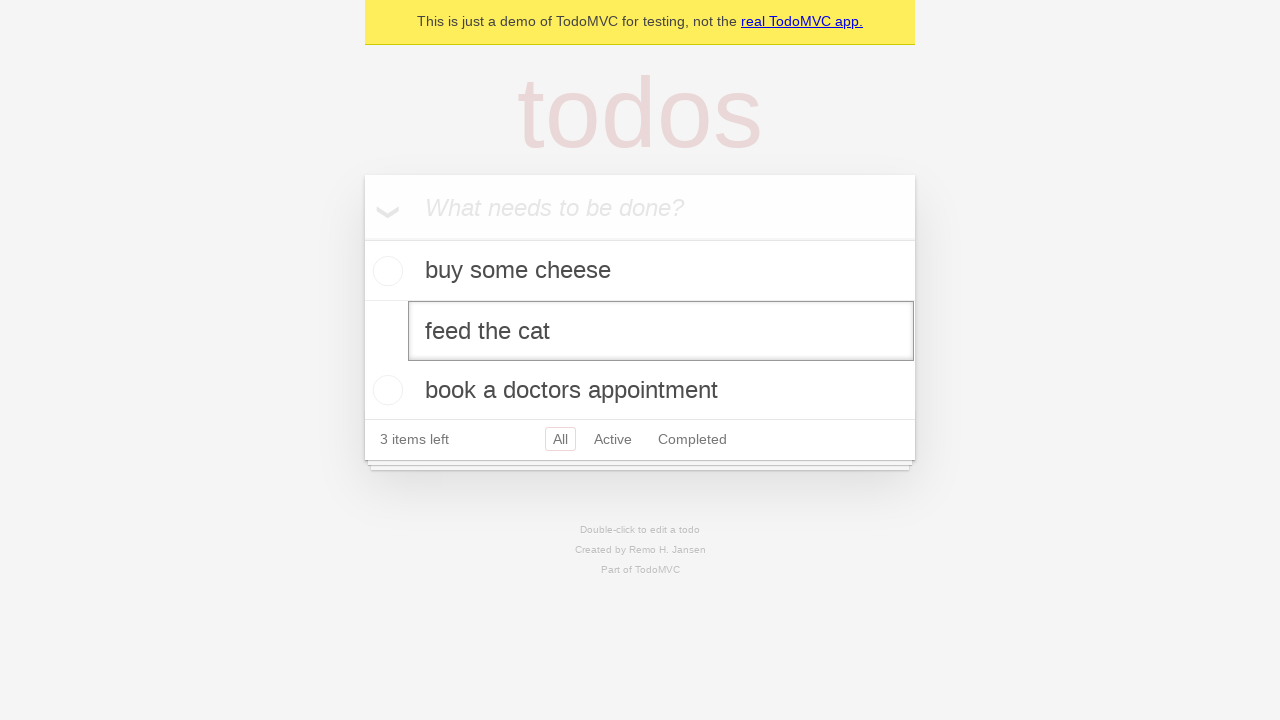

Filled edit field with 'buy some sausages' on internal:testid=[data-testid="todo-item"s] >> nth=1 >> internal:role=textbox[nam
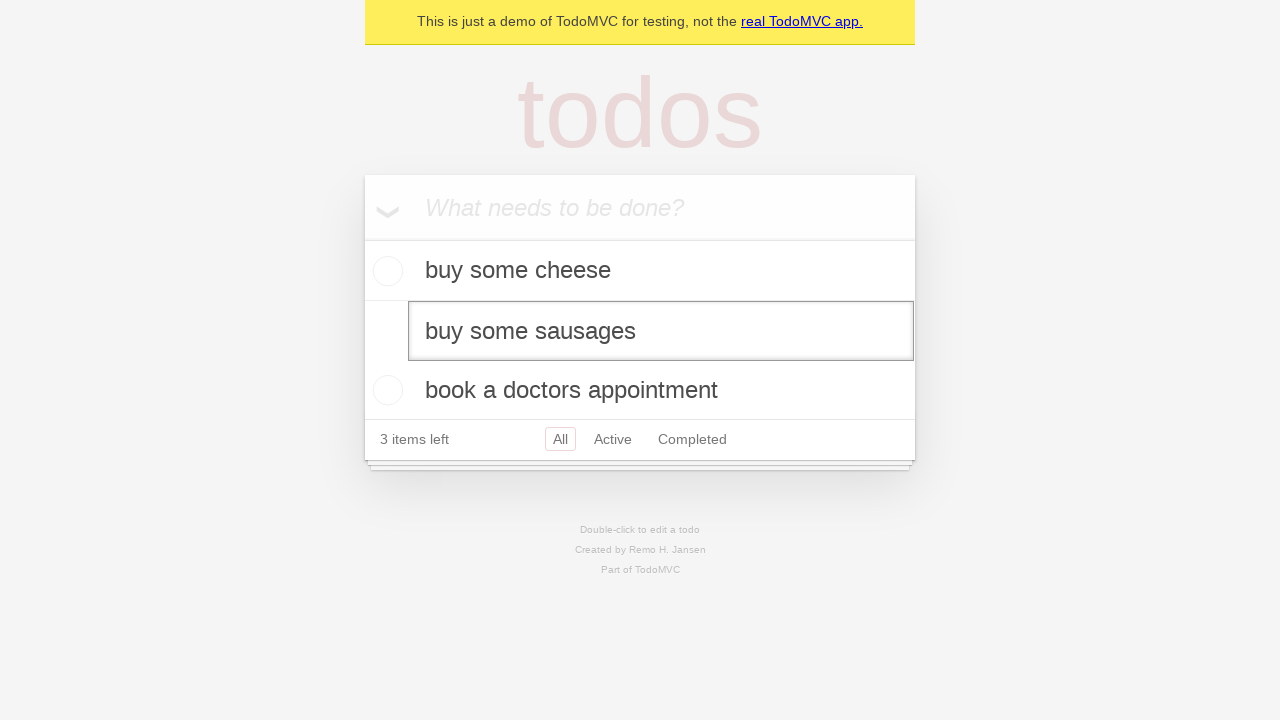

Dispatched blur event to save the edited todo
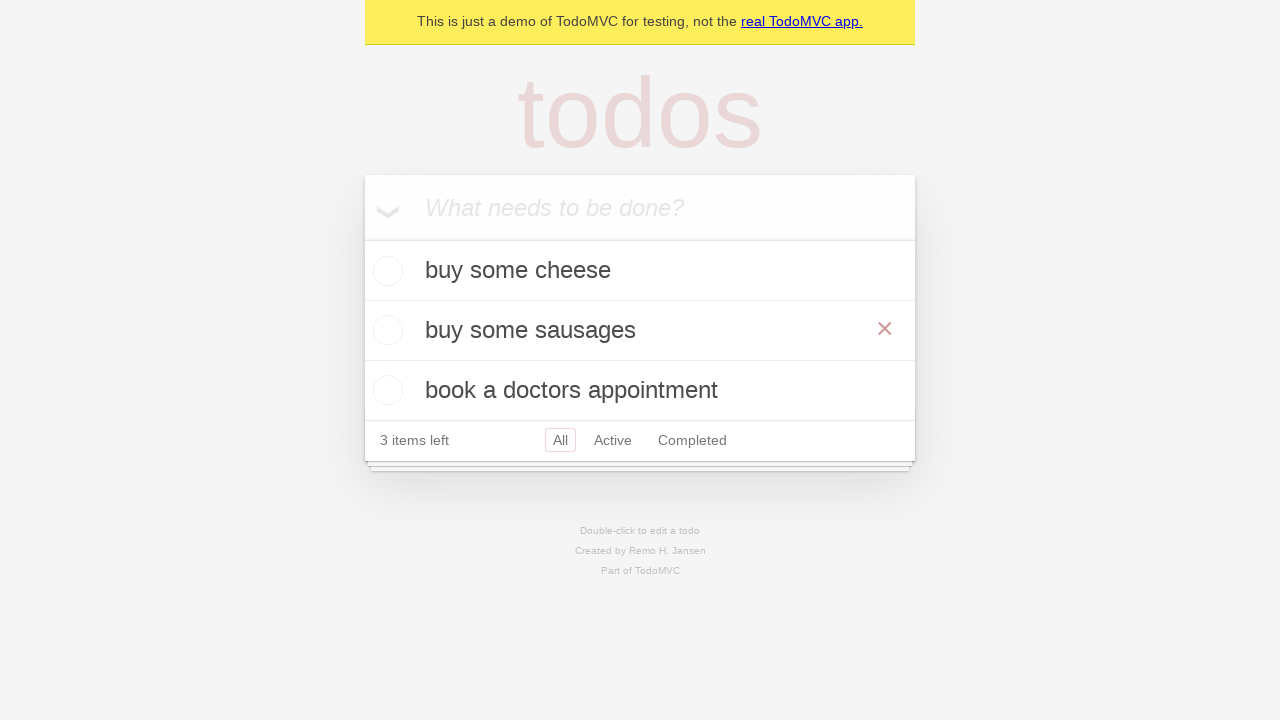

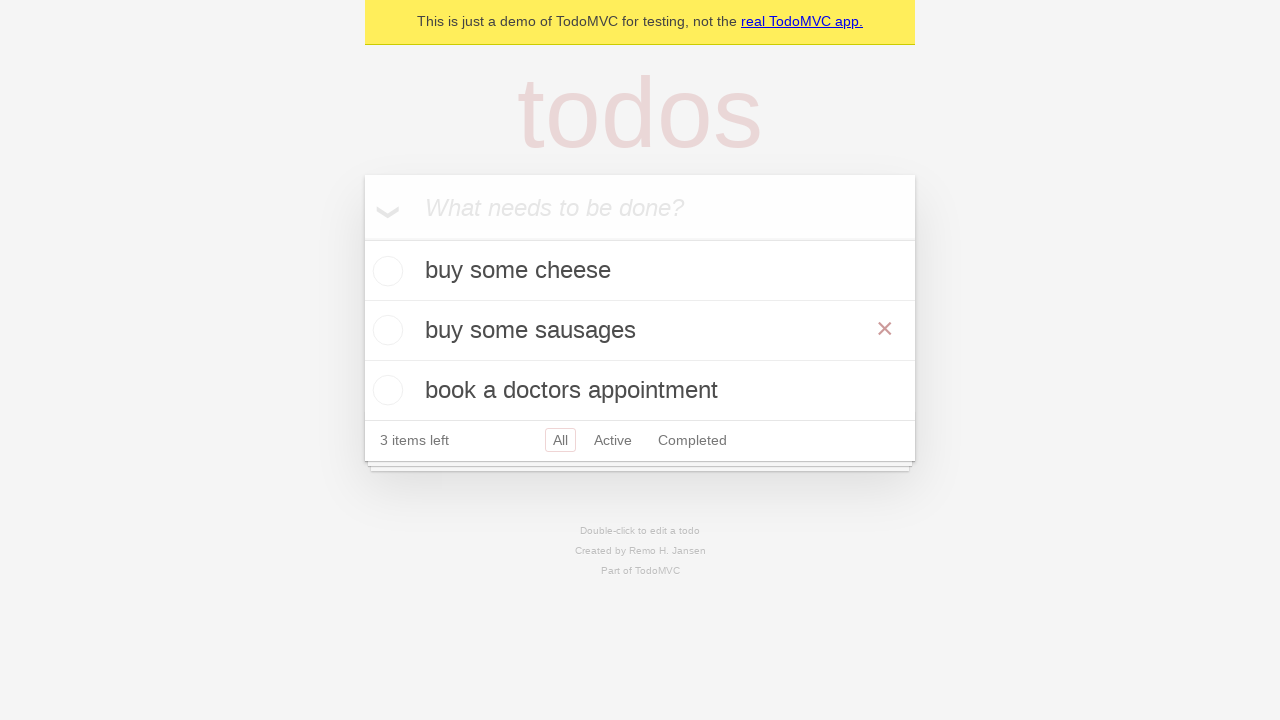